Tests entering data into a form field using Name selector

Starting URL: http://seleniumplayground.vectordesign.gr/

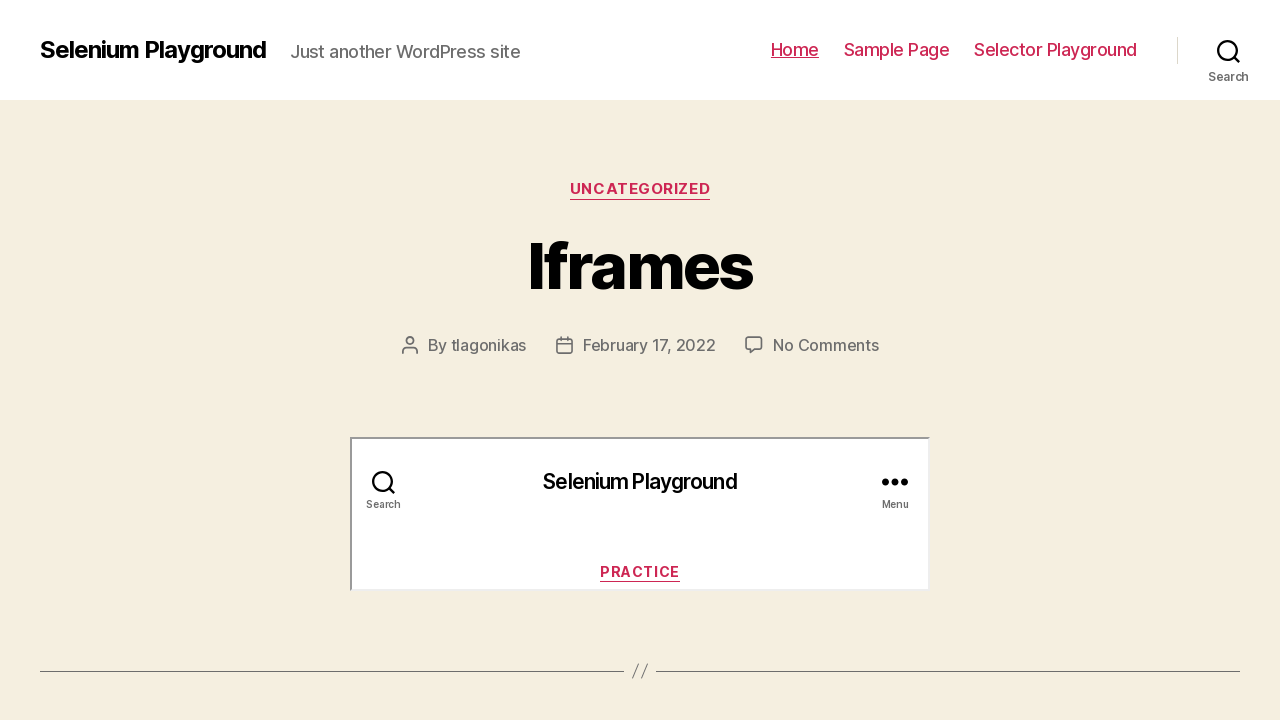

Filled name-playground-field input with 'Hello Name Selector' on input[name='name-playground-field']
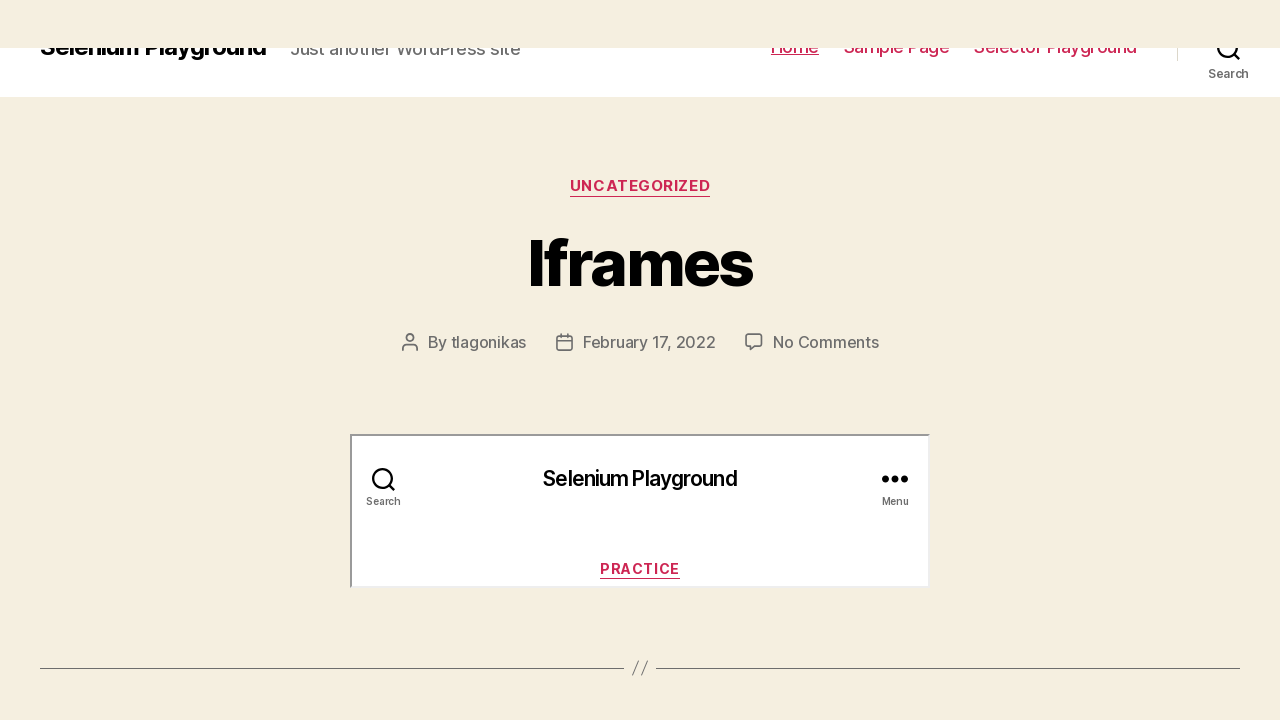

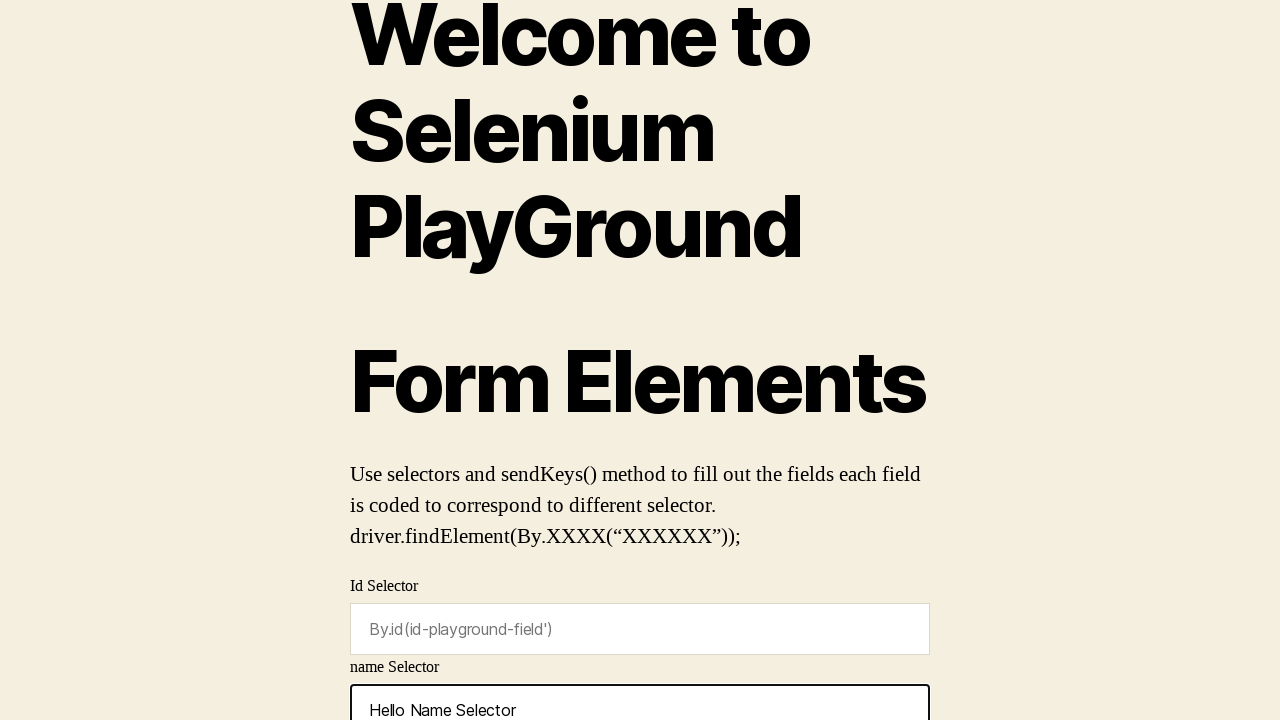